Tests editing a todo item by double-clicking and entering new text

Starting URL: https://demo.playwright.dev/todomvc

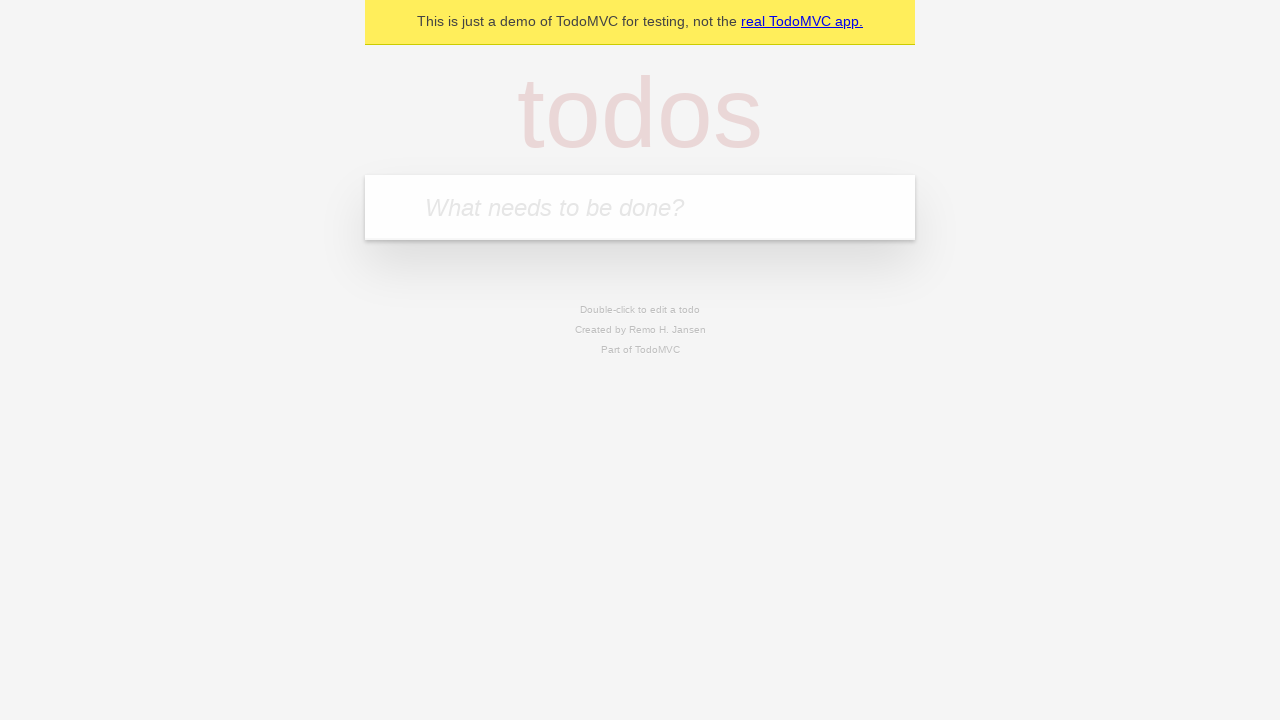

Navigated to TodoMVC demo application
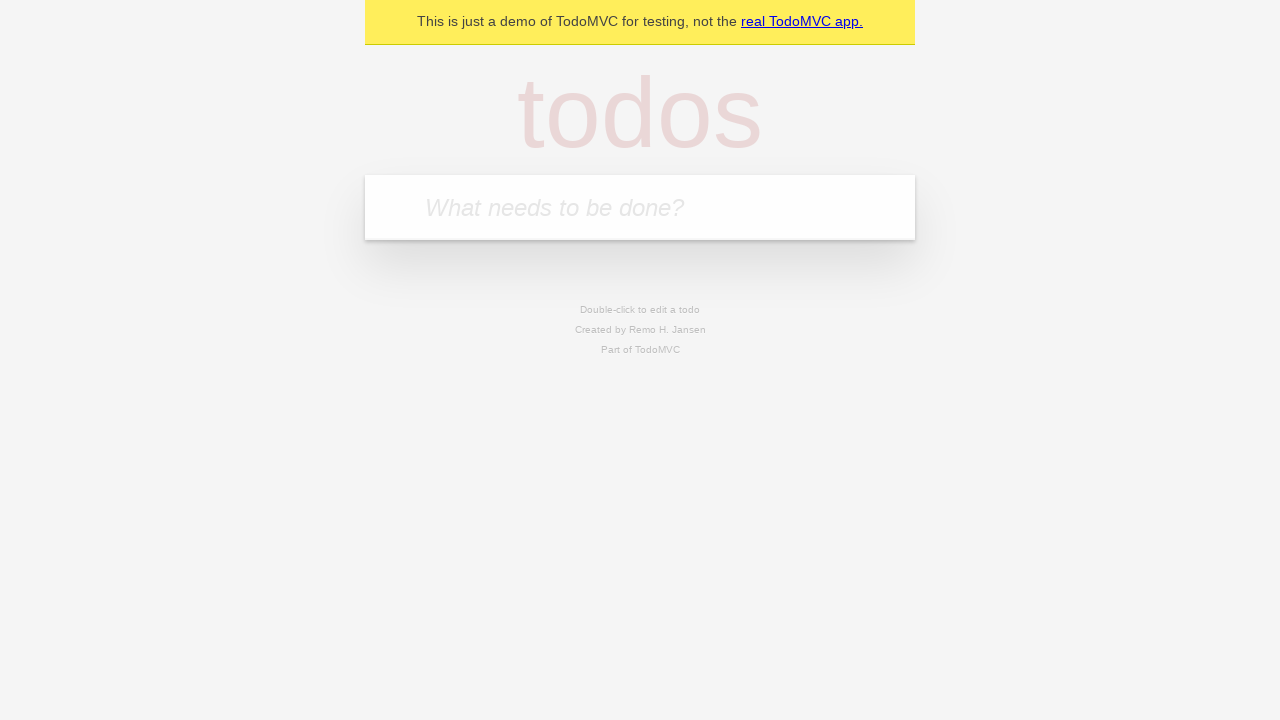

Located the 'What needs to be done?' input field
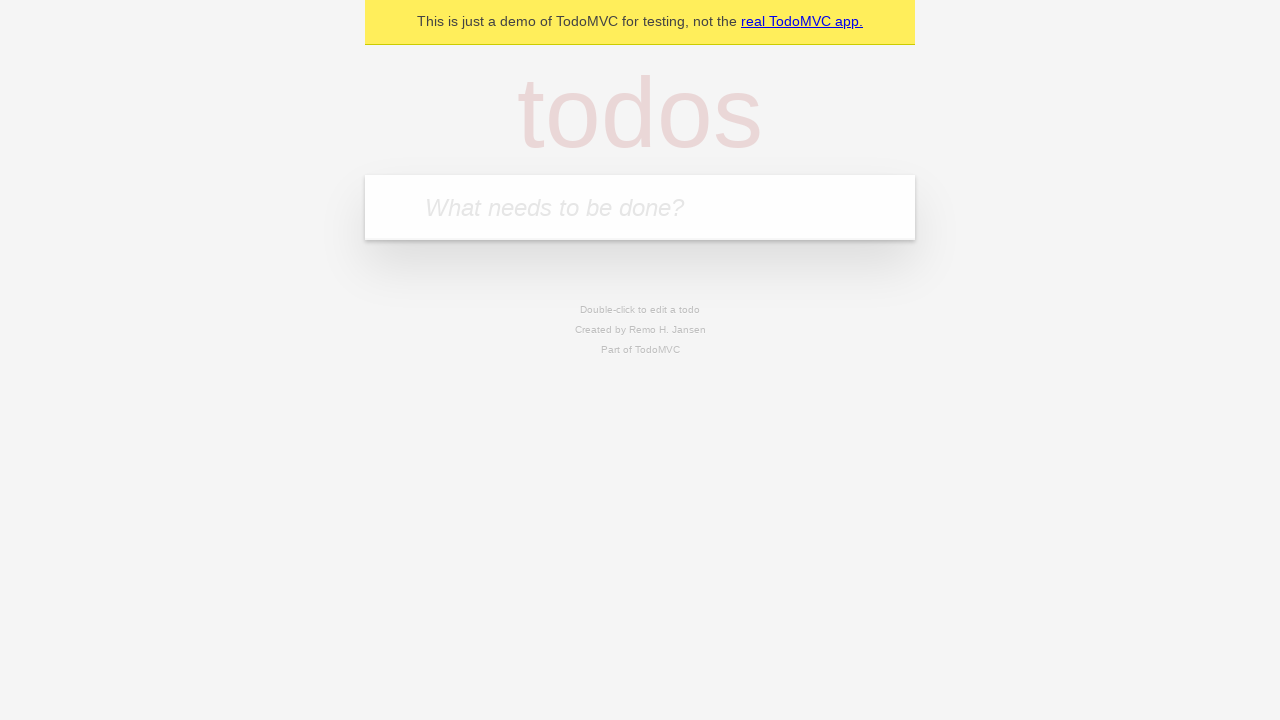

Filled first todo: 'buy some cheese' on internal:attr=[placeholder="What needs to be done?"i]
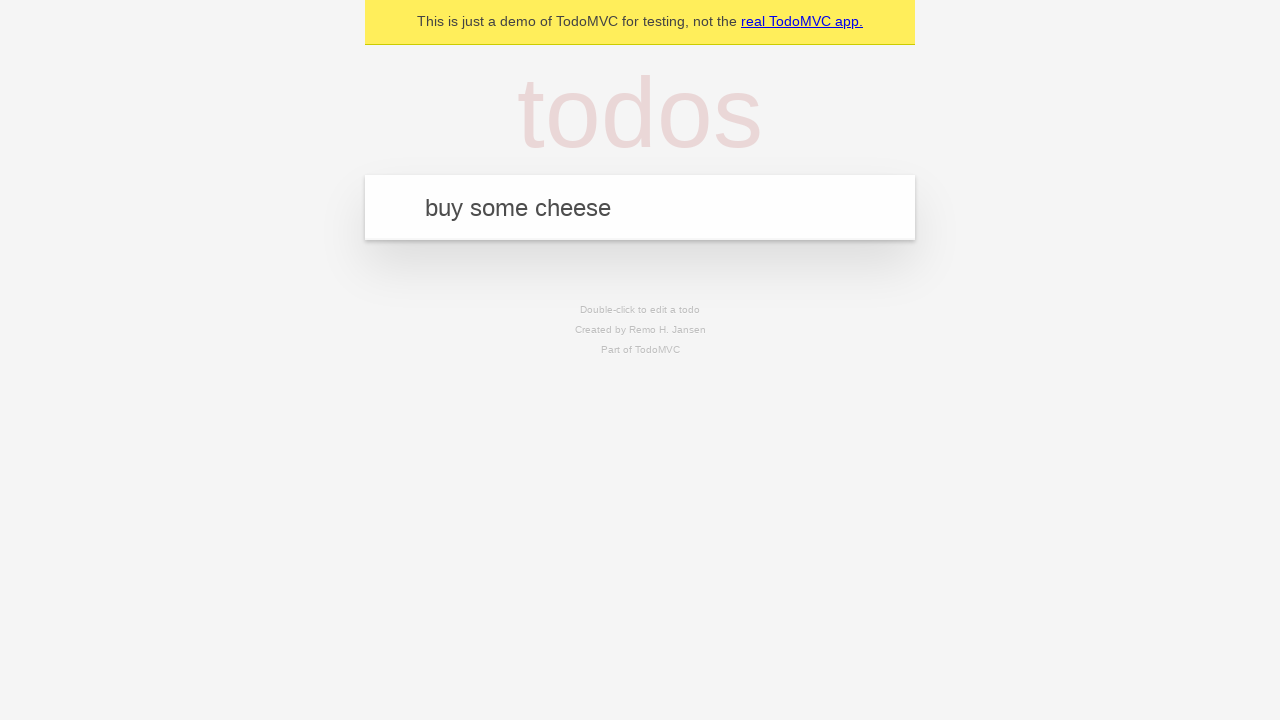

Pressed Enter to create first todo on internal:attr=[placeholder="What needs to be done?"i]
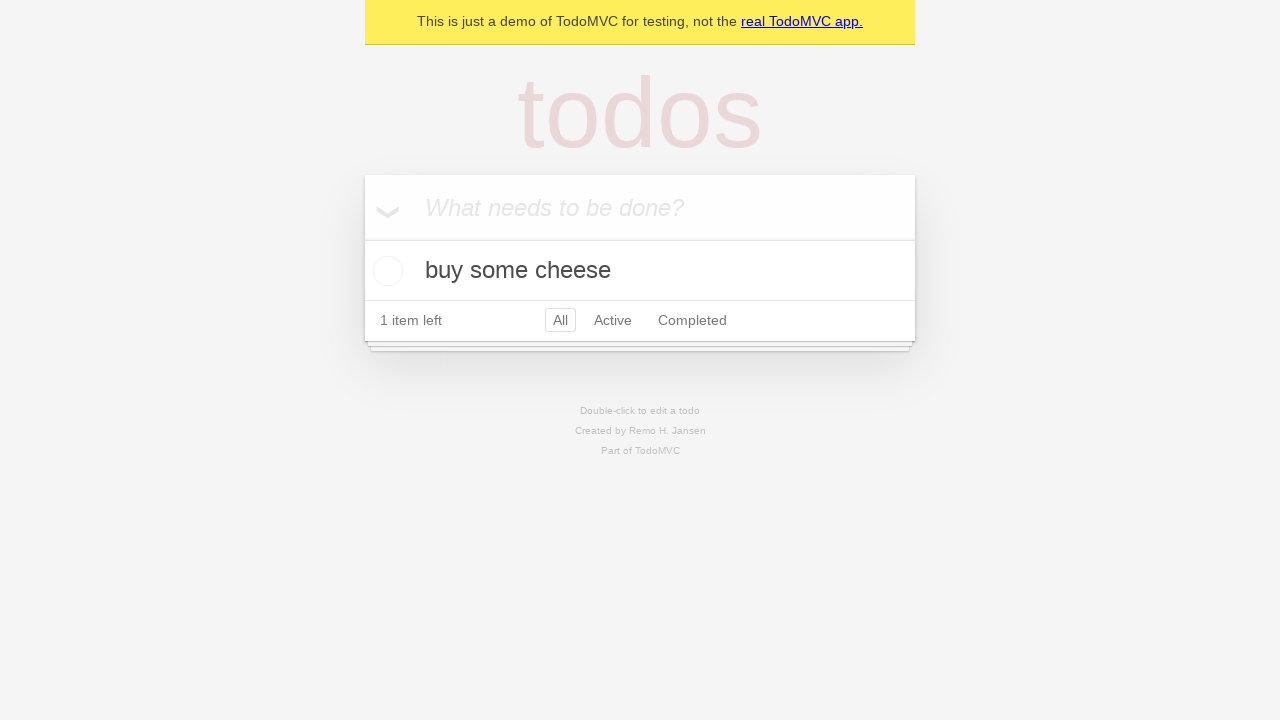

Filled second todo: 'feed the cat' on internal:attr=[placeholder="What needs to be done?"i]
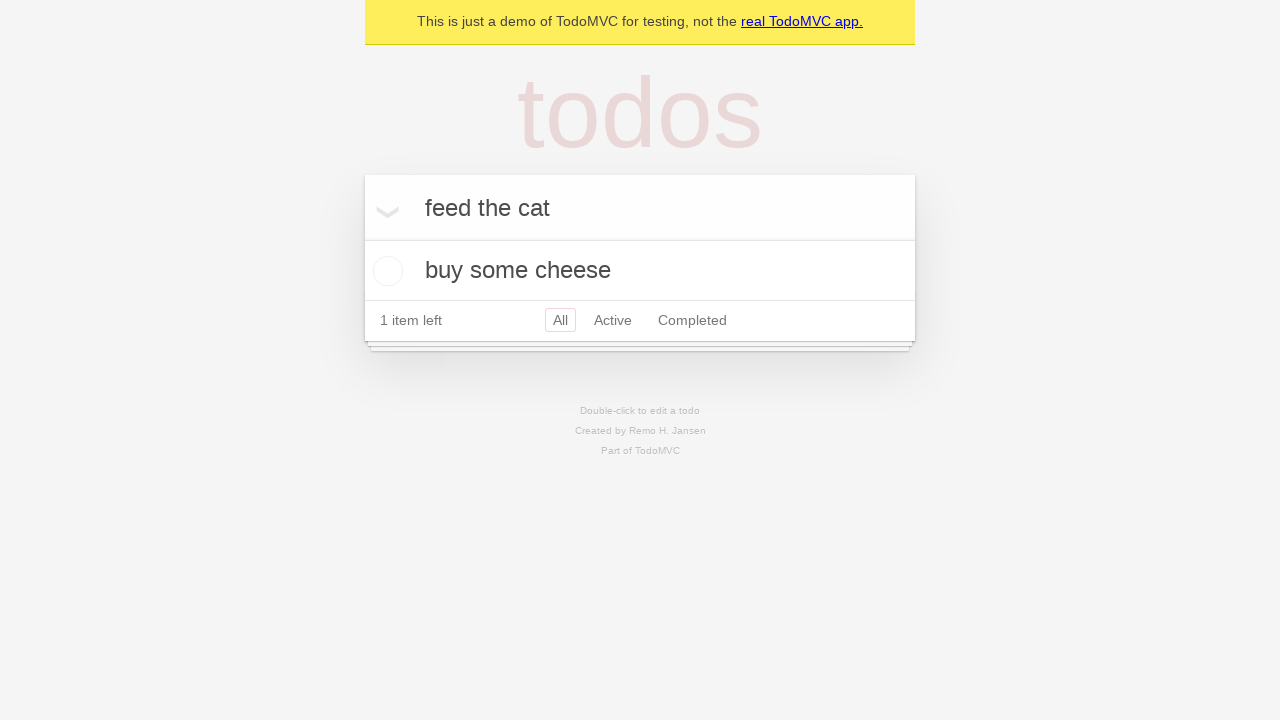

Pressed Enter to create second todo on internal:attr=[placeholder="What needs to be done?"i]
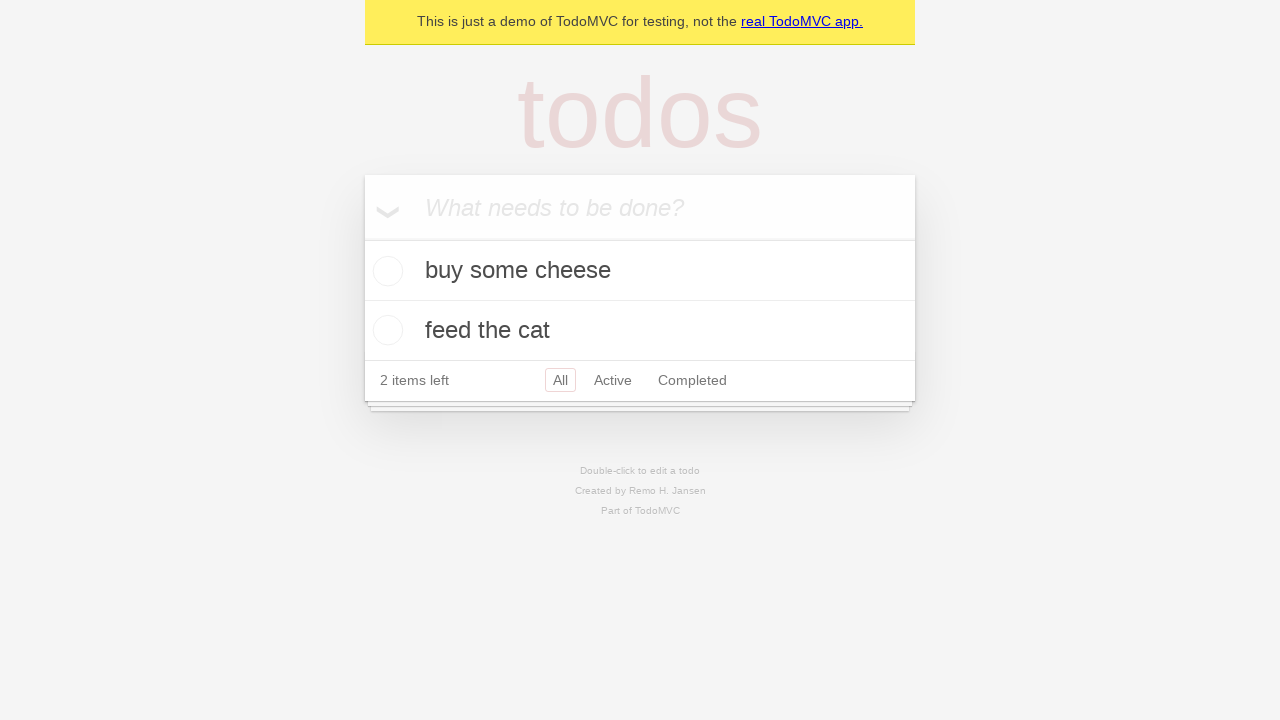

Filled third todo: 'book a doctors appointment' on internal:attr=[placeholder="What needs to be done?"i]
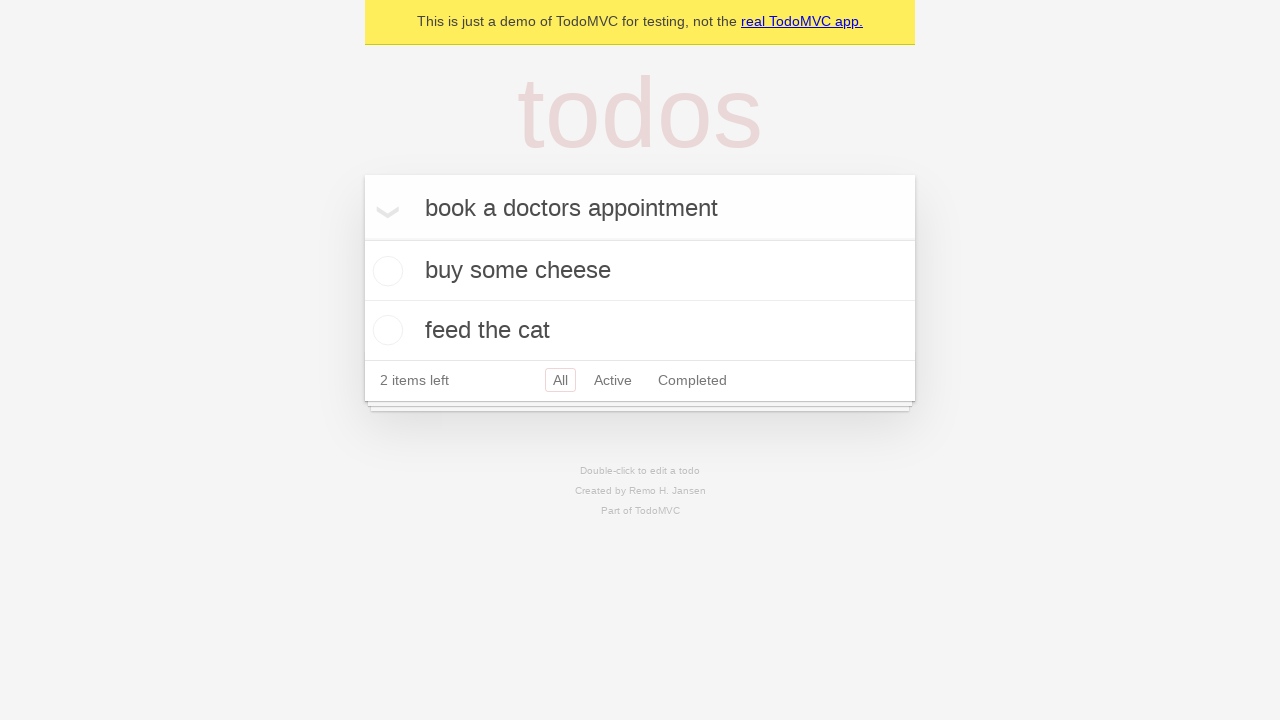

Pressed Enter to create third todo on internal:attr=[placeholder="What needs to be done?"i]
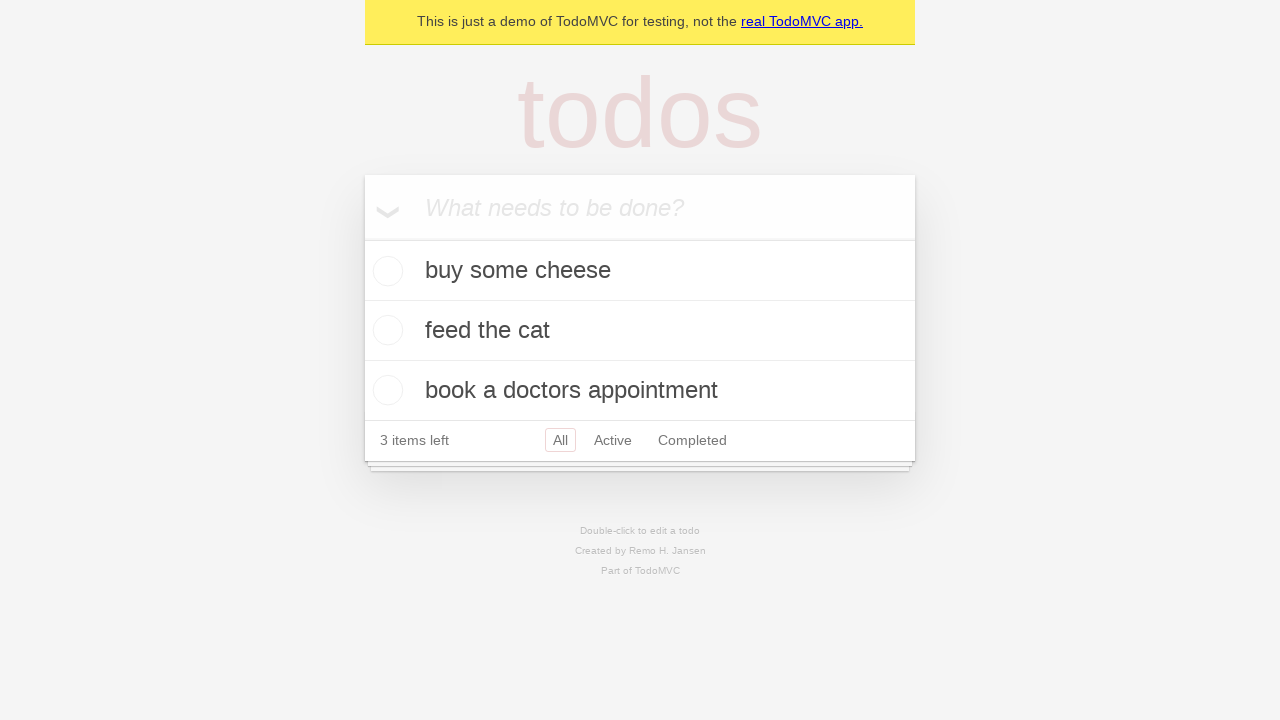

Waited for todo items to load
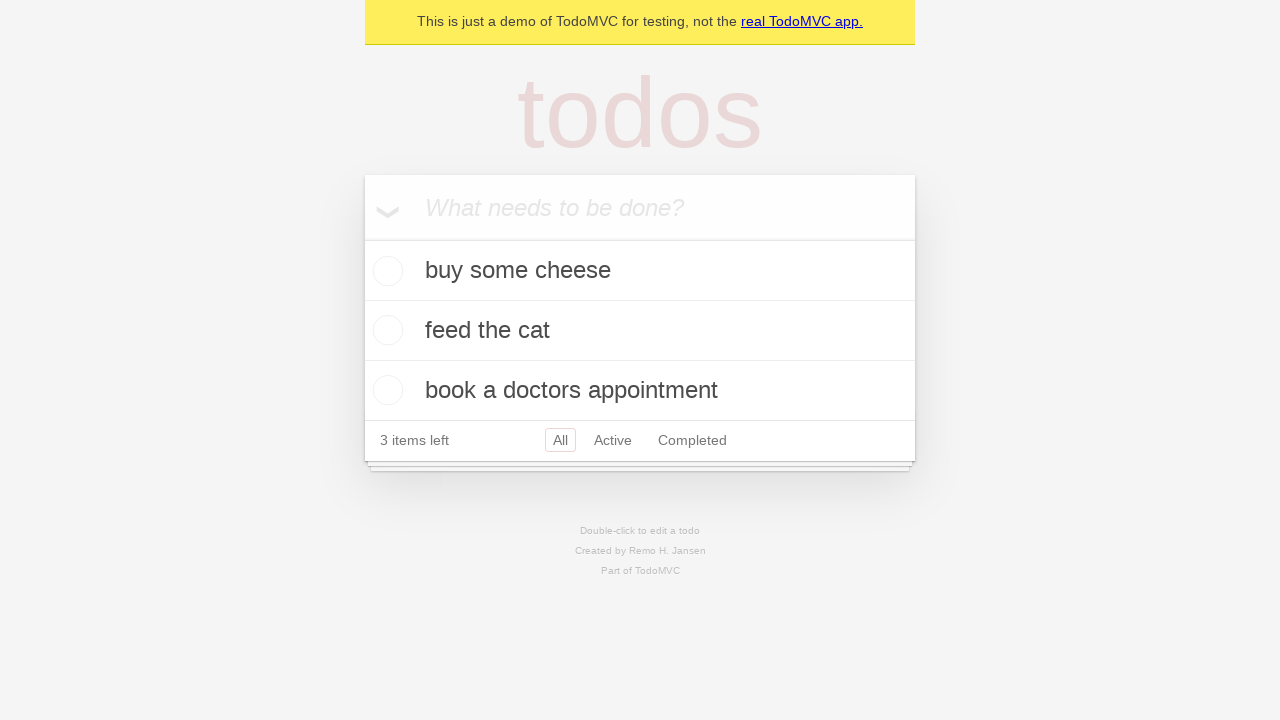

Located all todo items
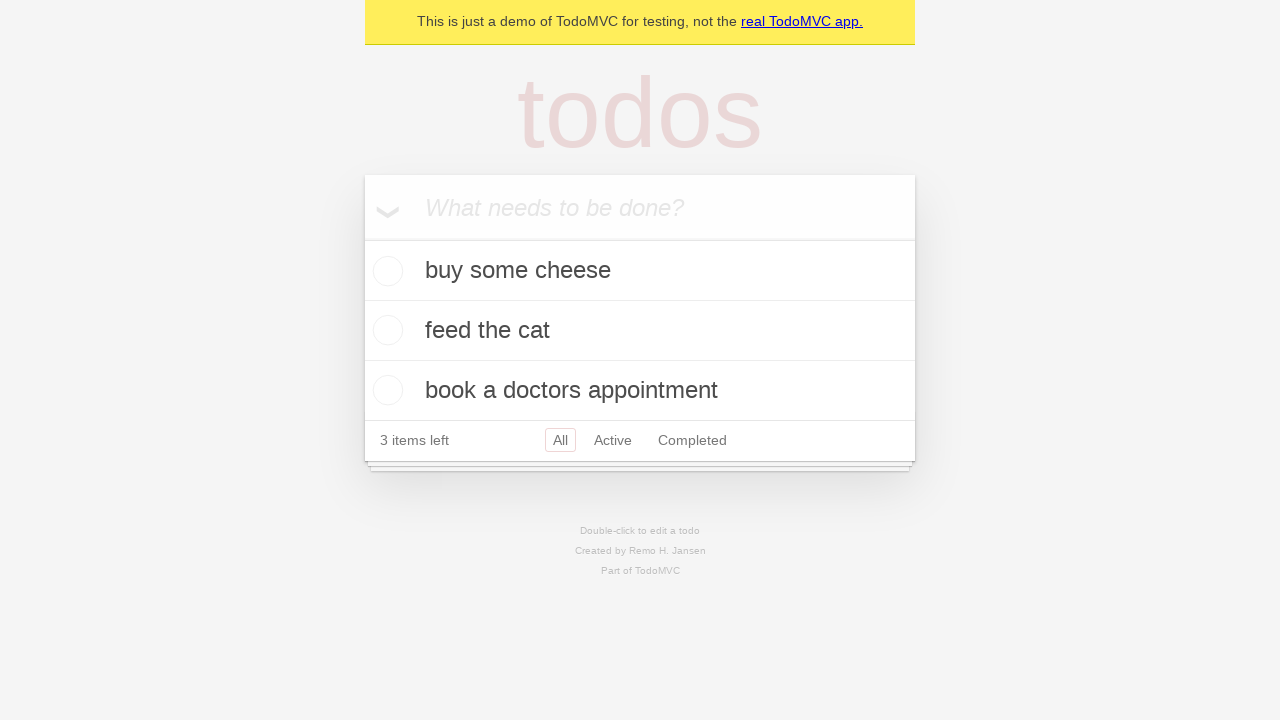

Selected the second todo item
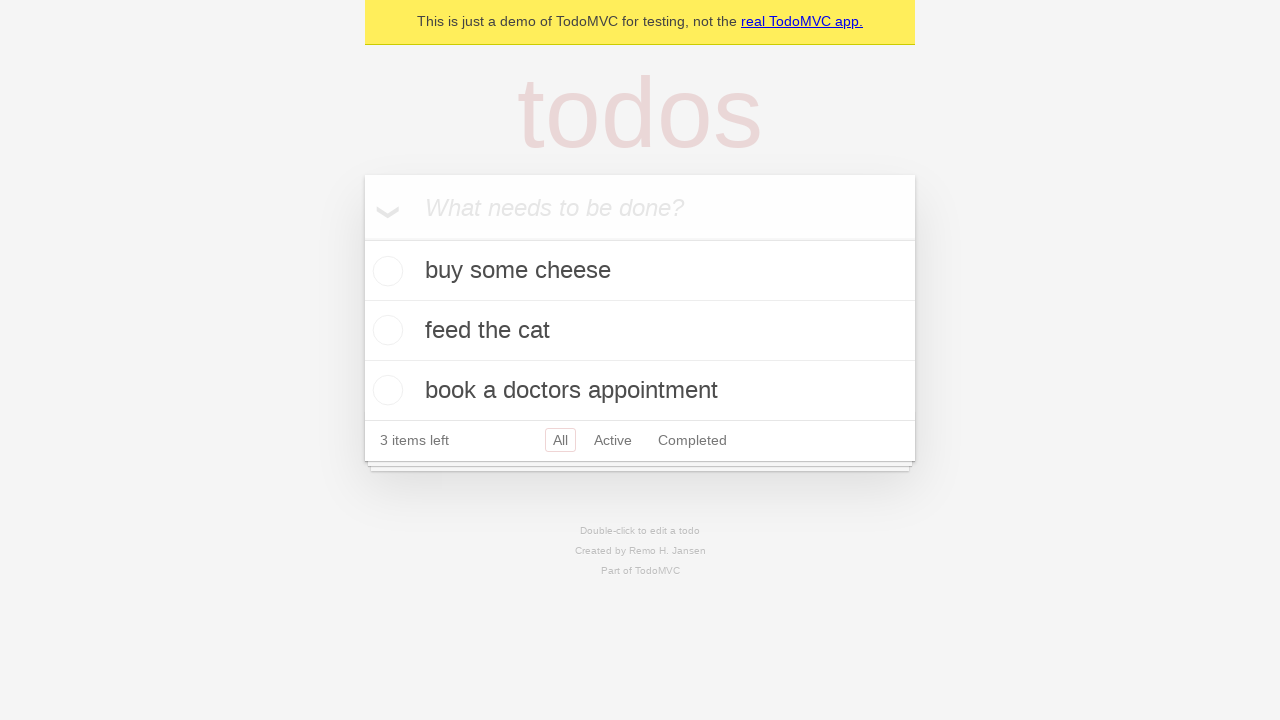

Double-clicked the second todo to enter edit mode at (640, 331) on internal:testid=[data-testid="todo-item"s] >> nth=1
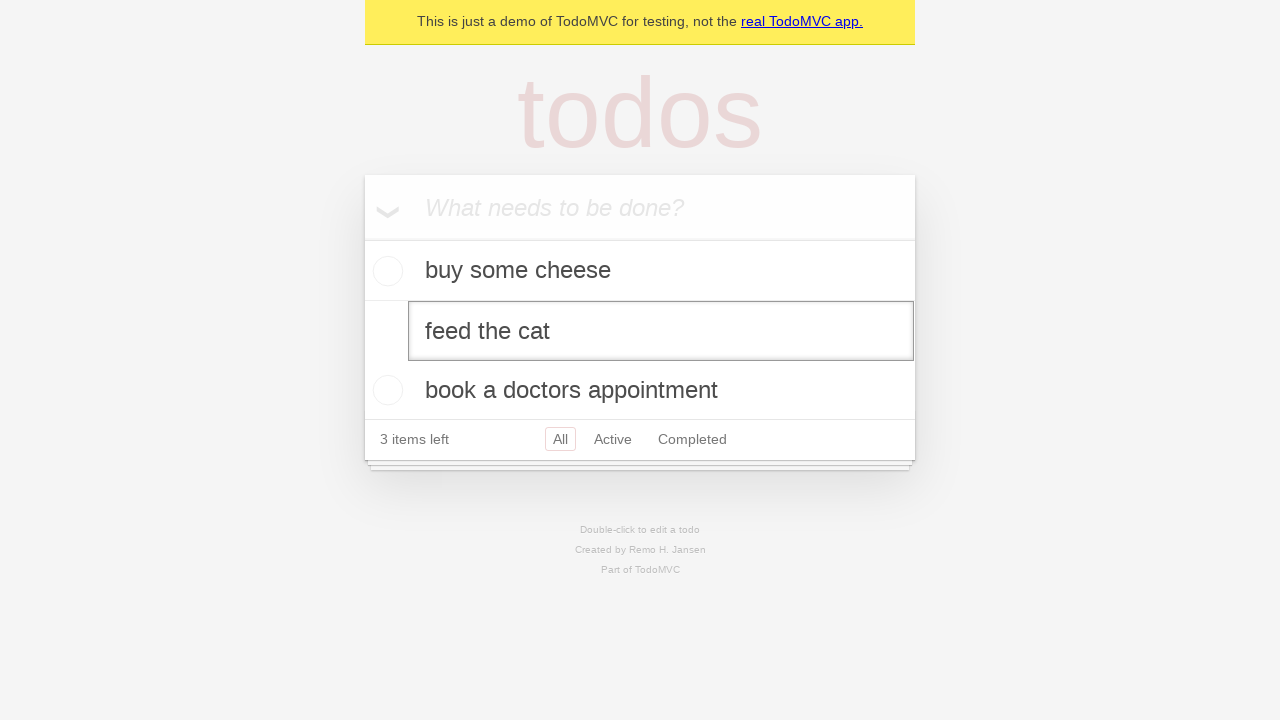

Filled edit field with new text: 'buy some sausages' on internal:testid=[data-testid="todo-item"s] >> nth=1 >> internal:role=textbox[nam
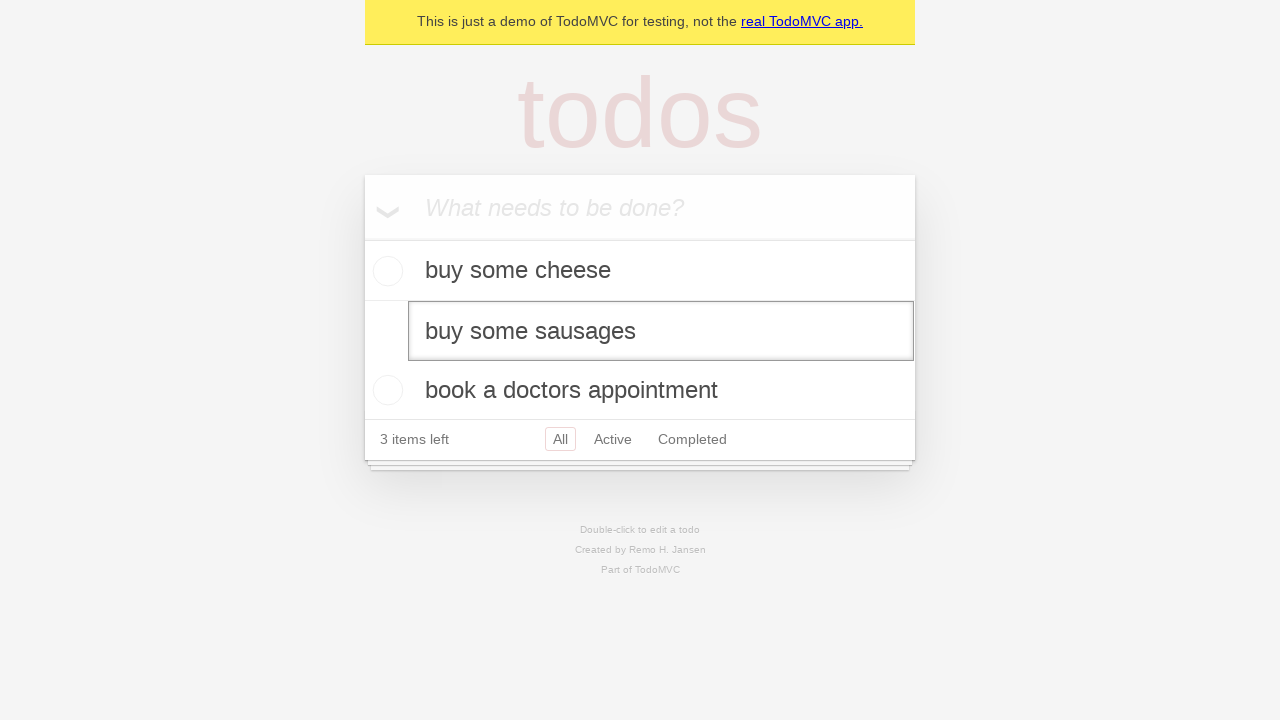

Pressed Enter to save the edited todo item on internal:testid=[data-testid="todo-item"s] >> nth=1 >> internal:role=textbox[nam
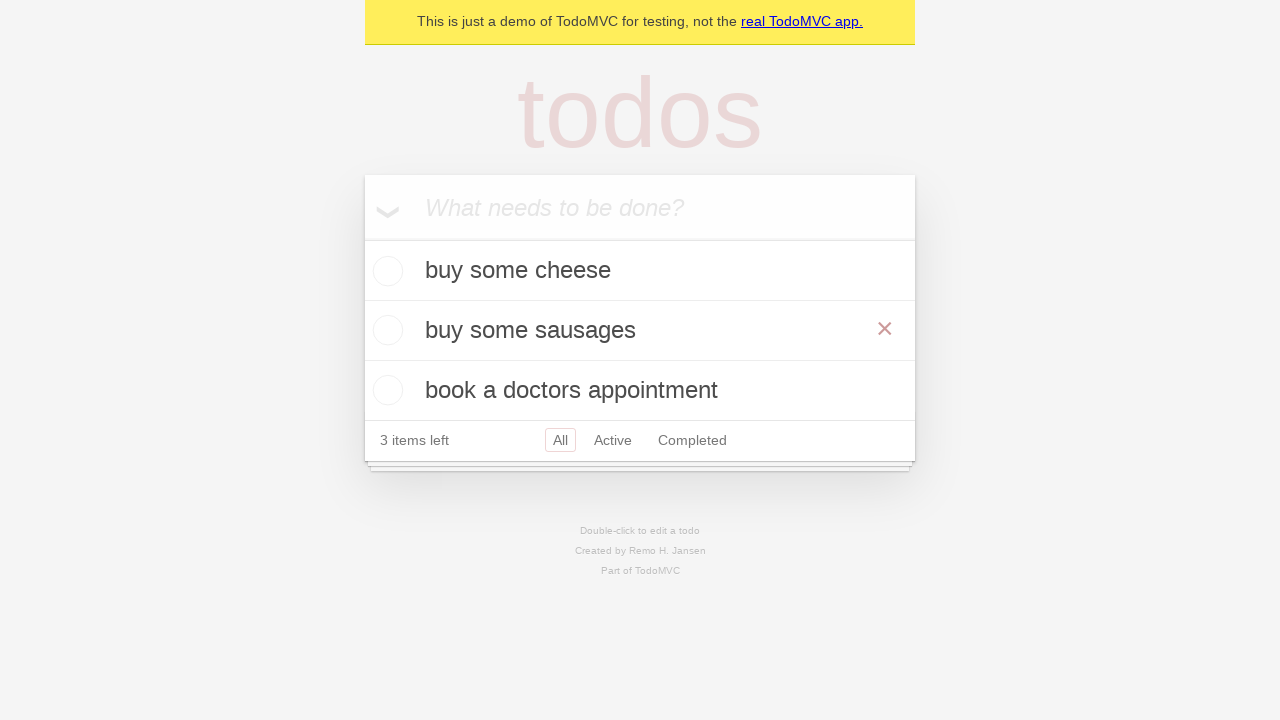

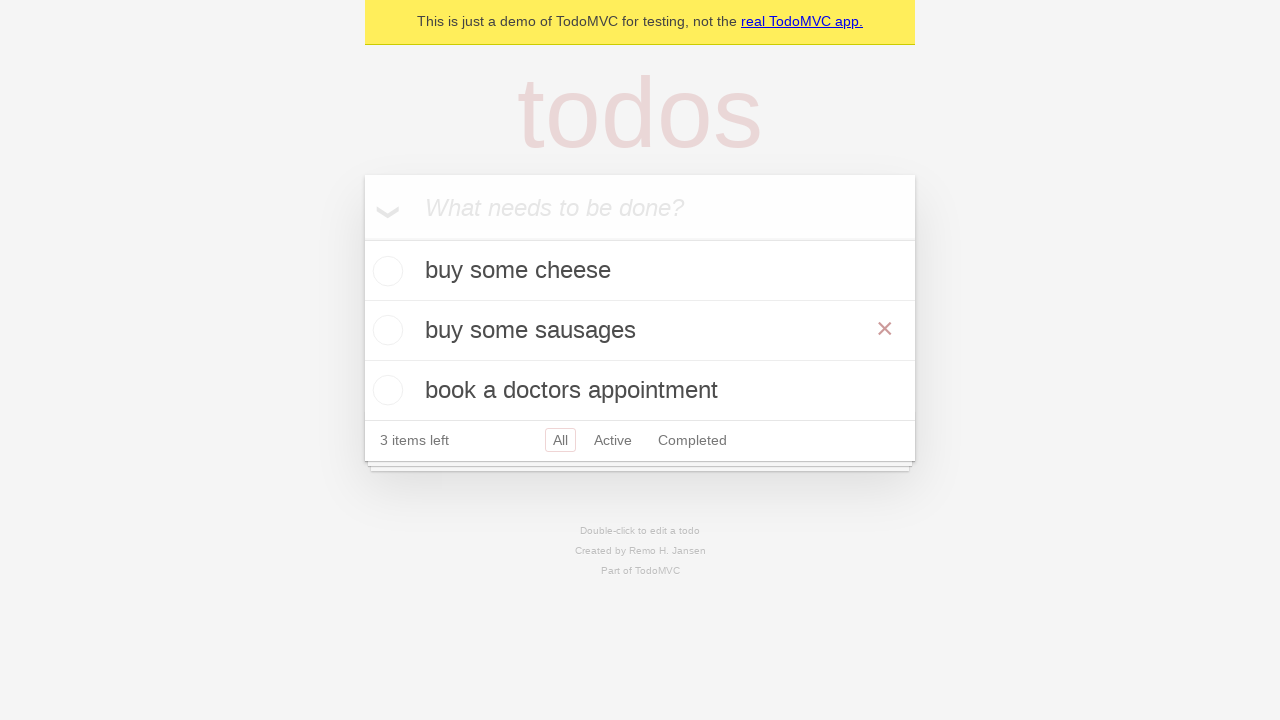